Tests the calculator by performing 10+10 calculation and verifying the result equals 20

Starting URL: https://dgotlieb.github.io/WebCalculator/

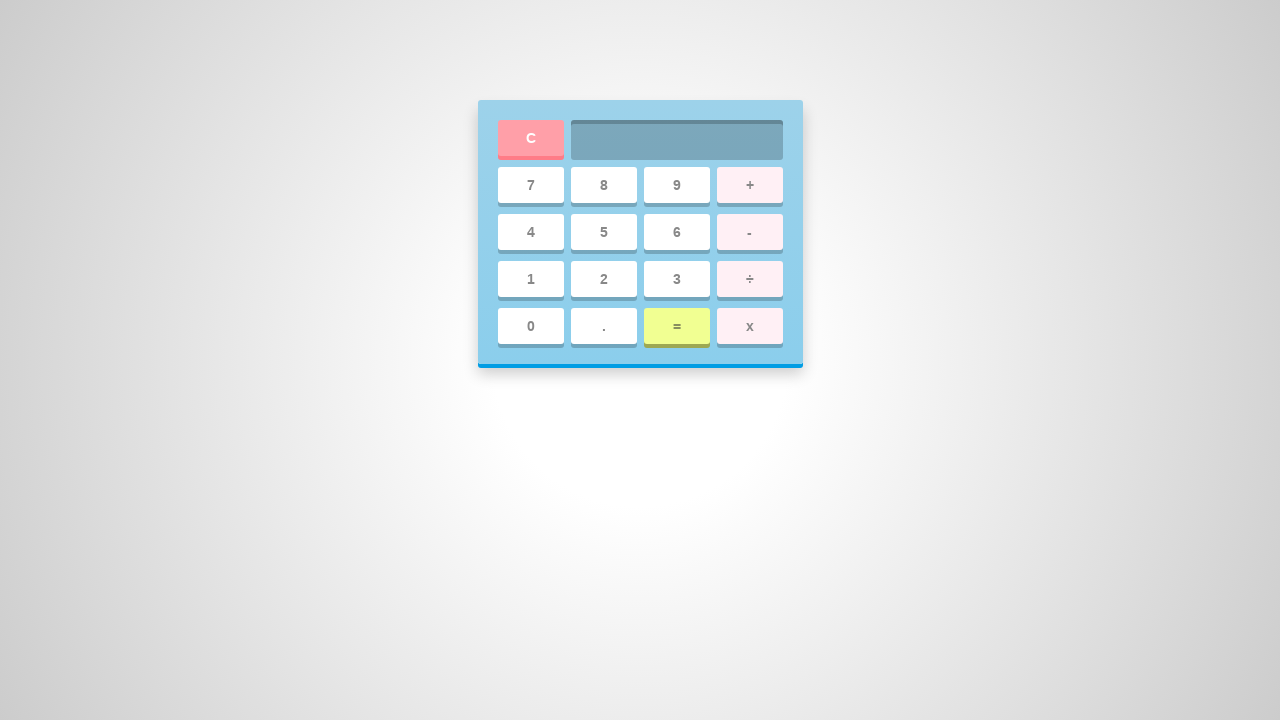

Clicked button '1' at (530, 279) on #one
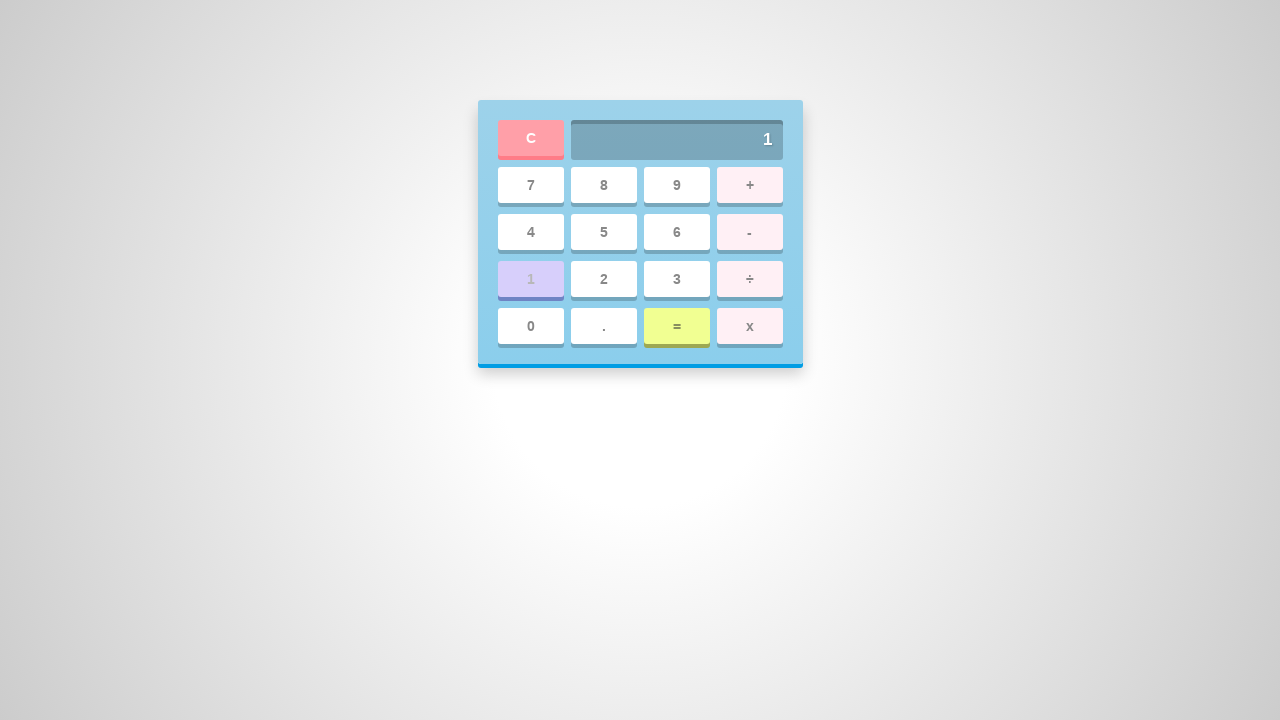

Clicked button '0' to enter 10 at (530, 326) on #zero
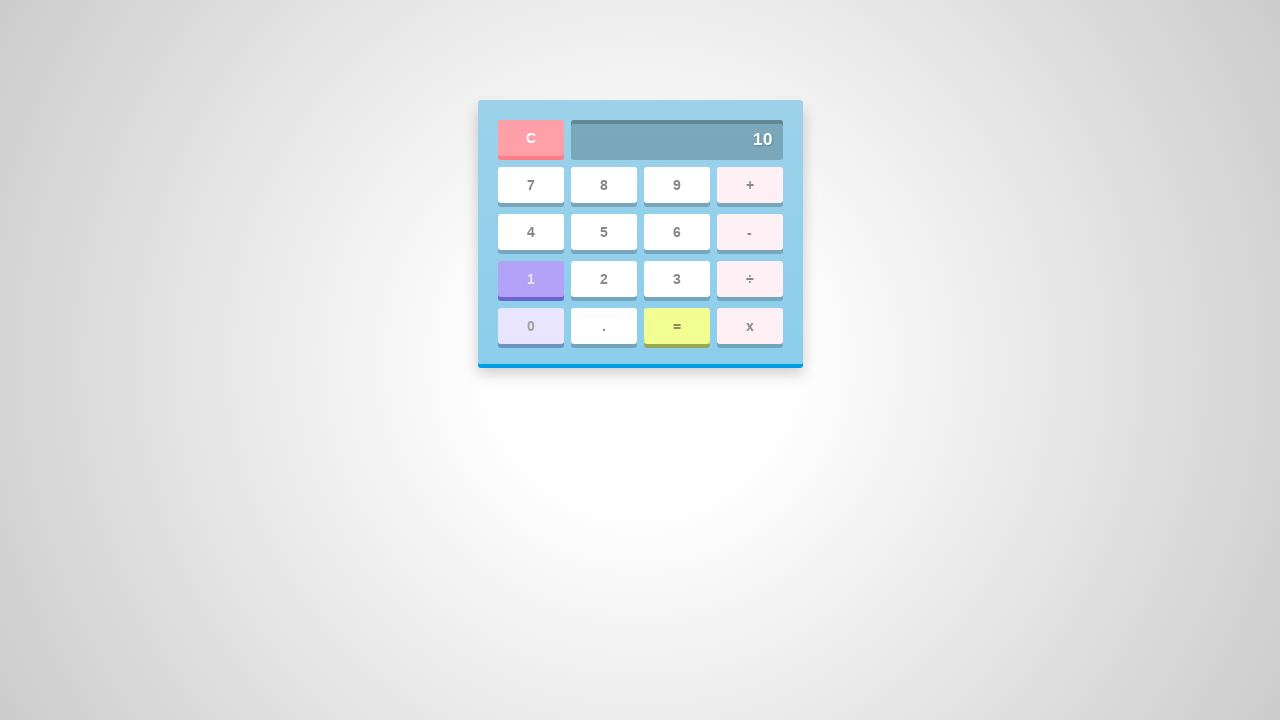

Clicked '+' button to add at (750, 185) on #add
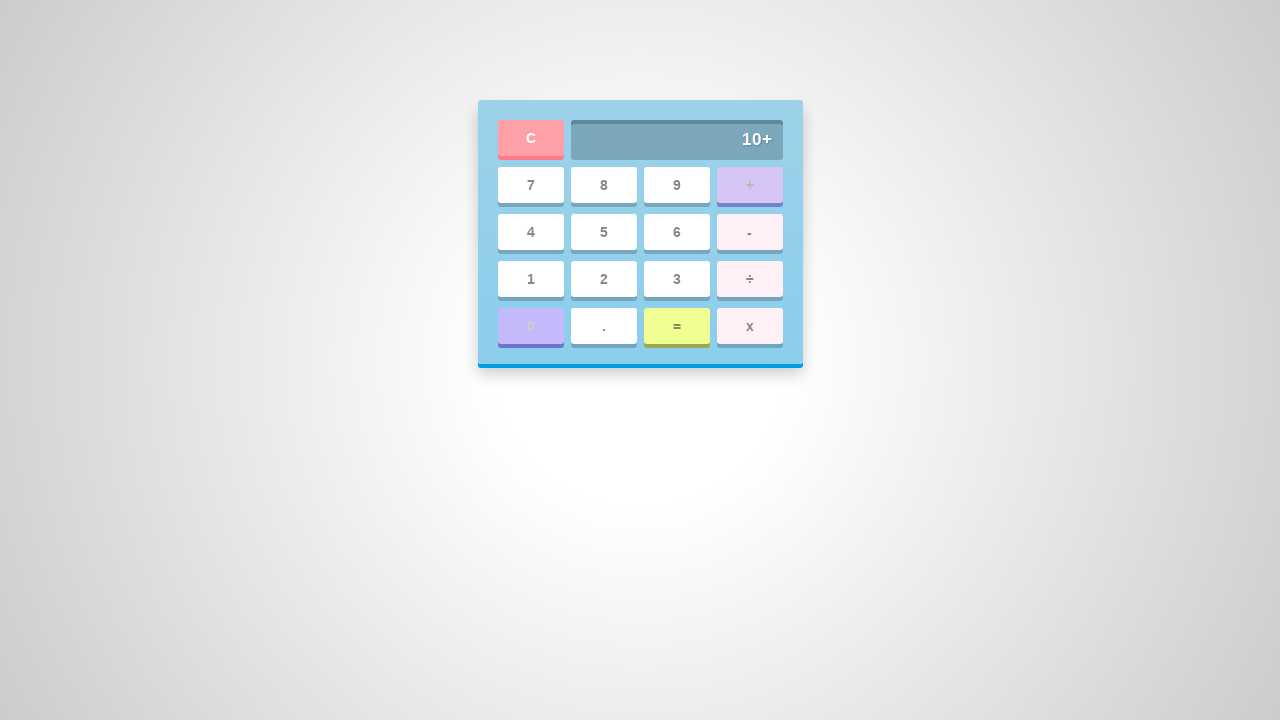

Clicked button '1' at (530, 279) on #one
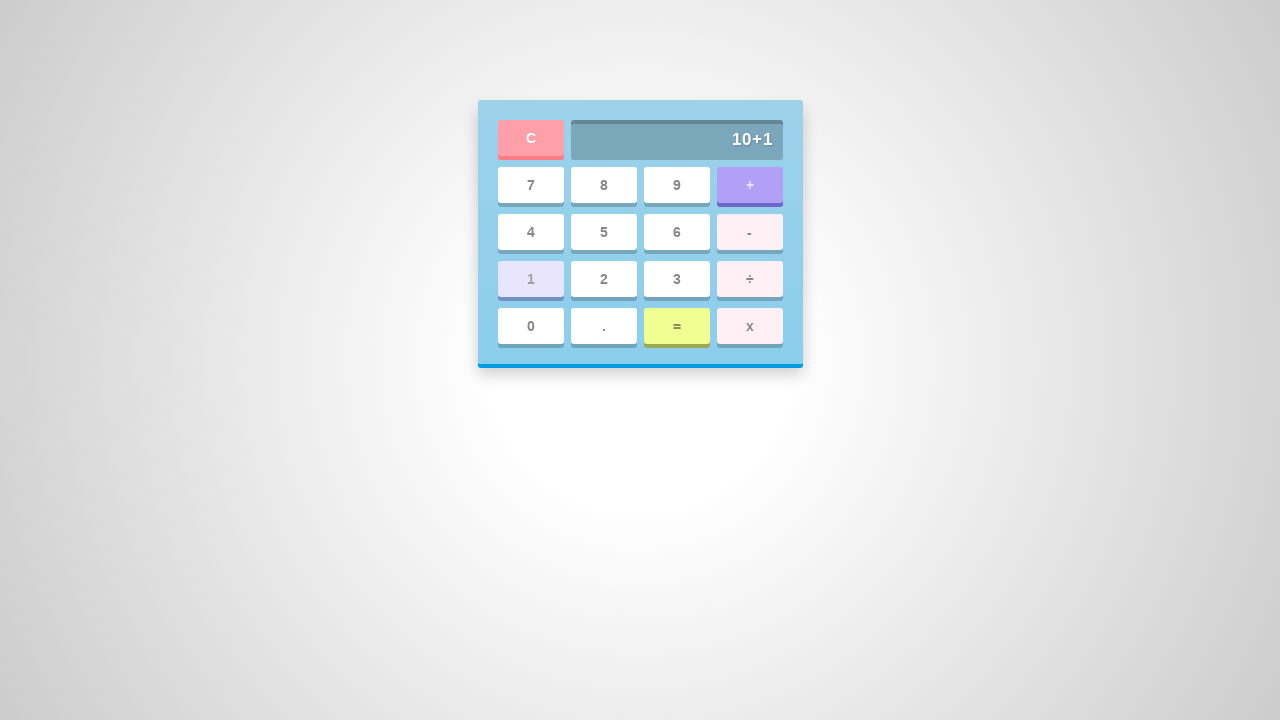

Clicked button '0' to enter second 10 at (530, 326) on #zero
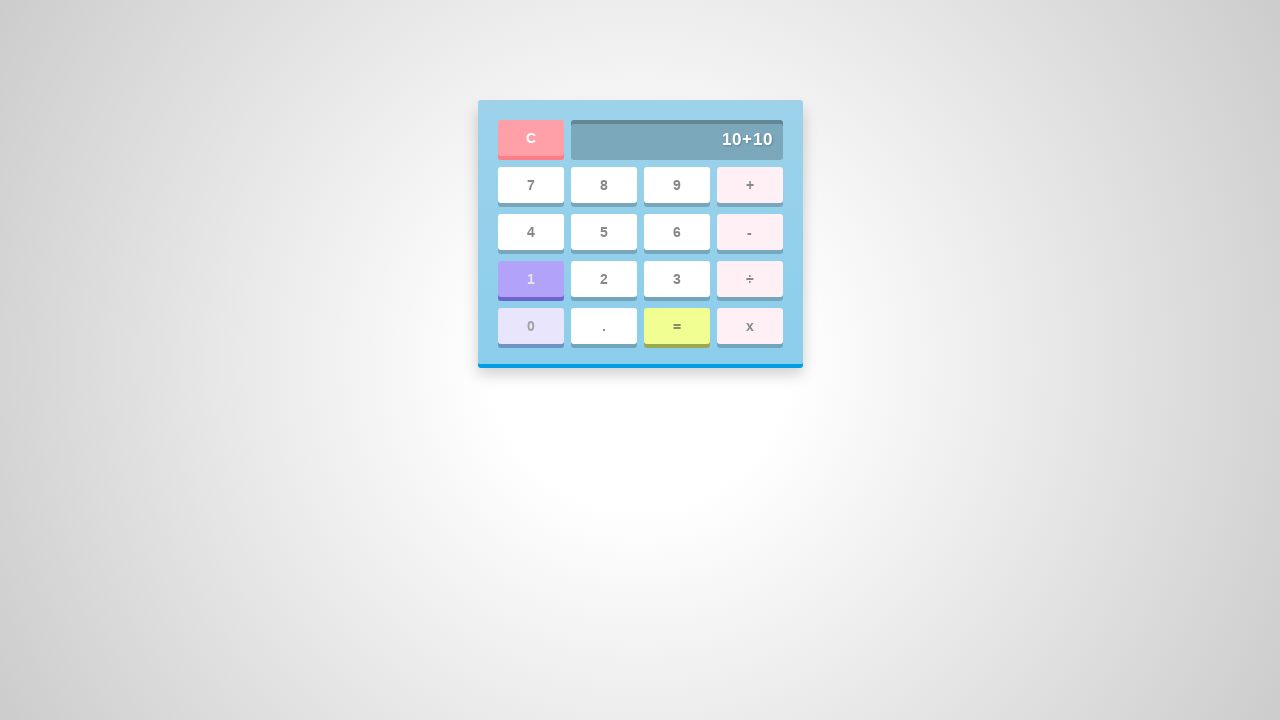

Clicked '=' button to calculate result at (676, 326) on #equal
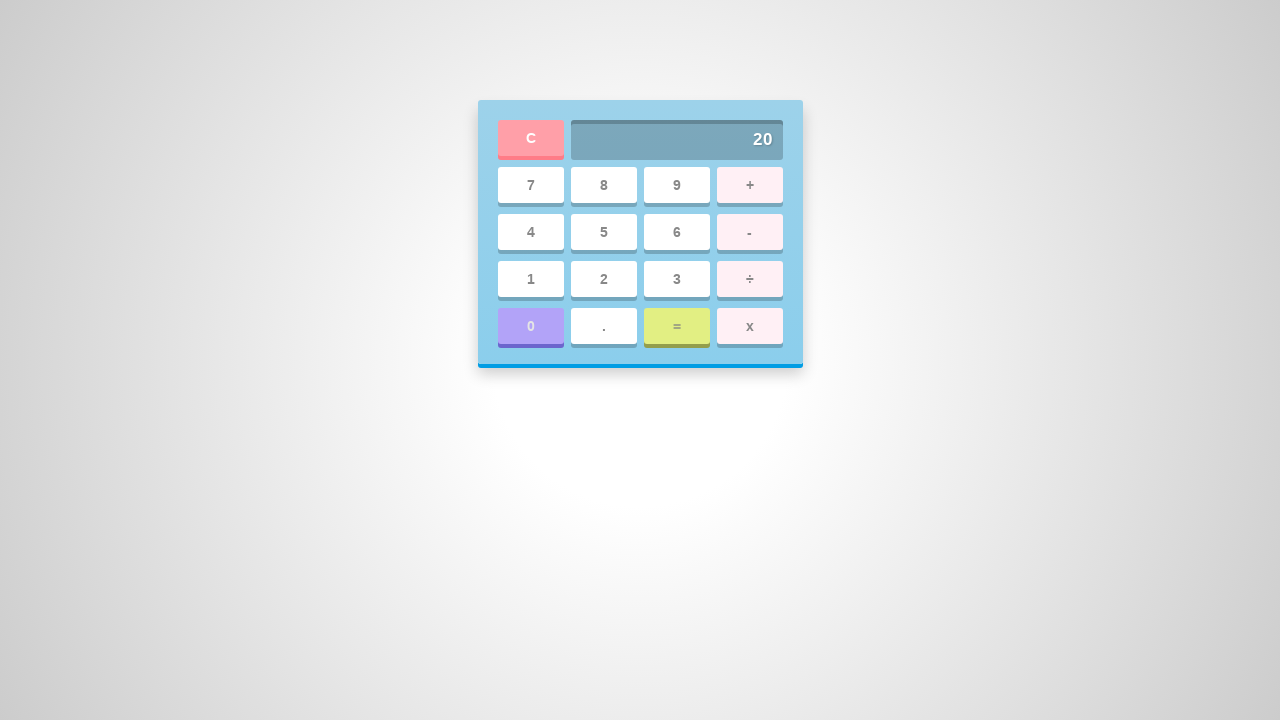

Calculator screen loaded and displayed result
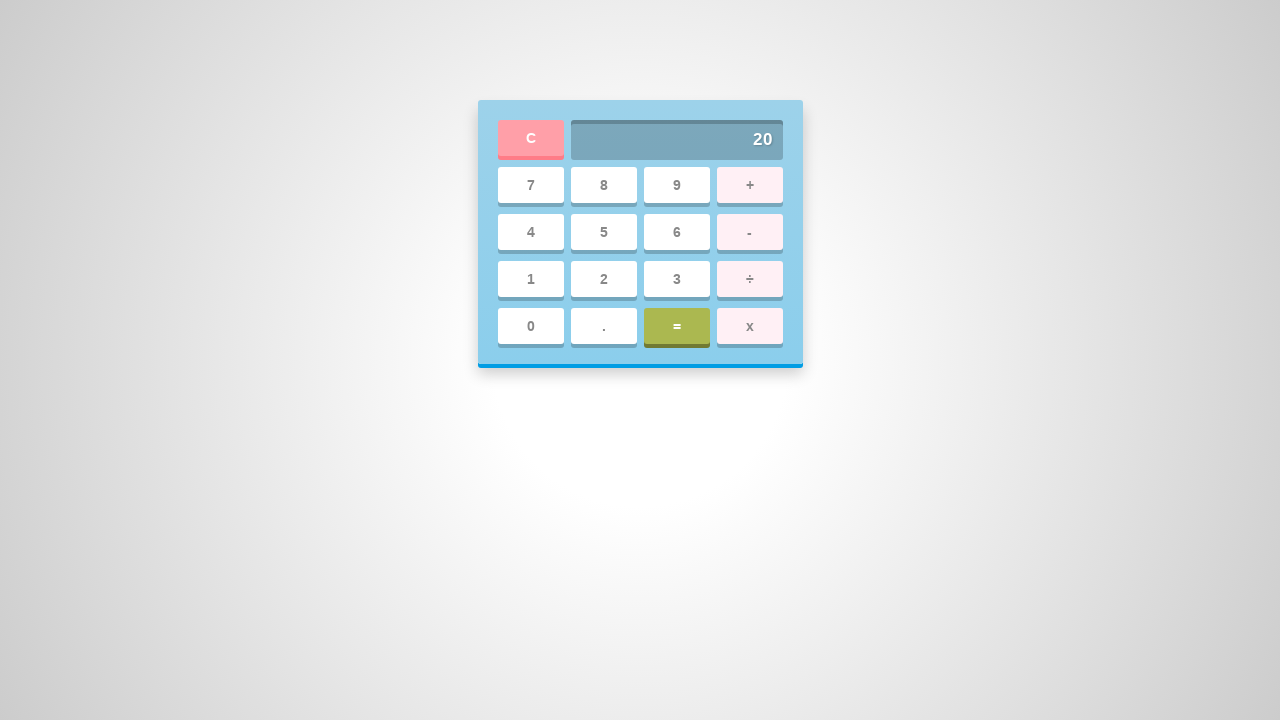

Verified that calculator result equals 20
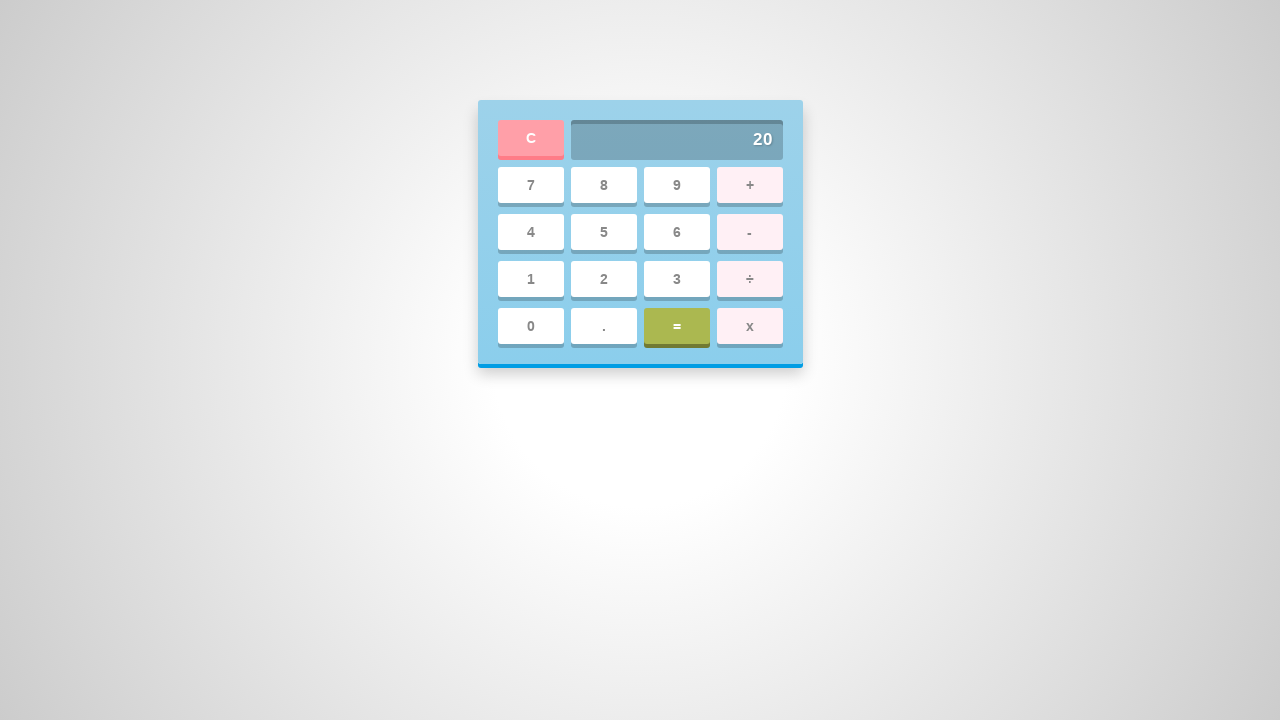

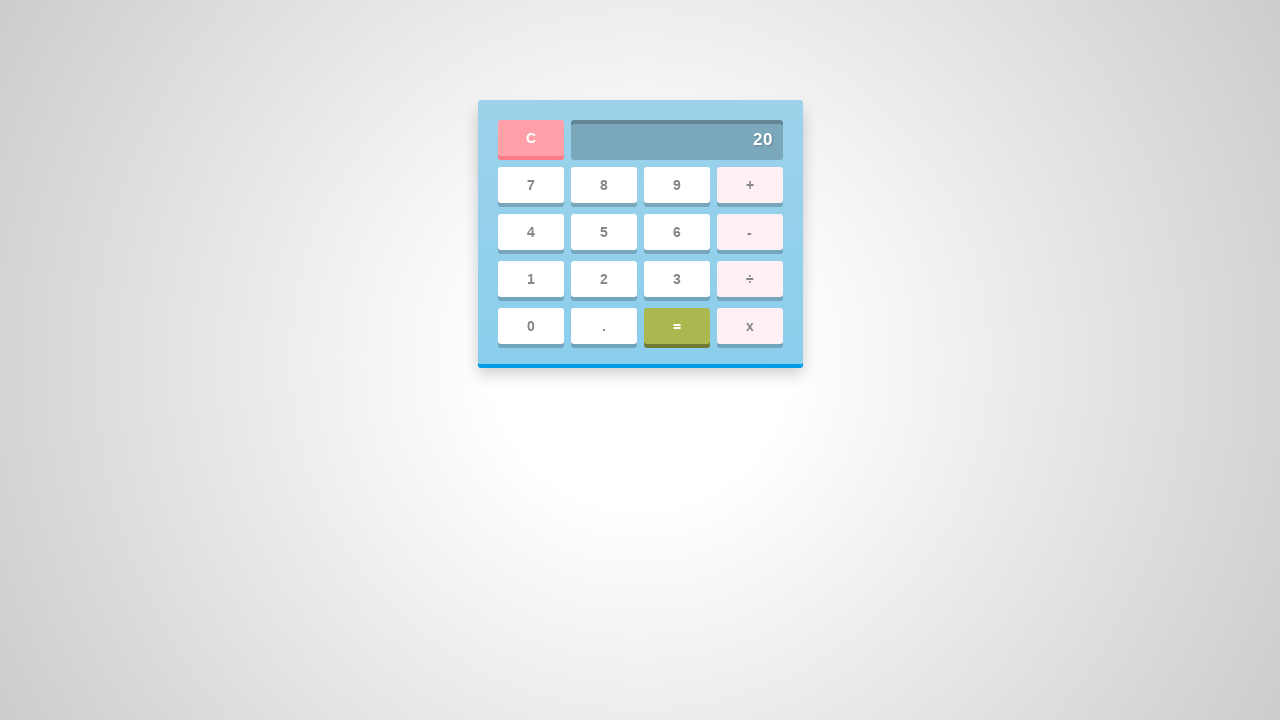